Tests that the sign-up popup can be closed using the close button

Starting URL: https://www.demoblaze.com/index.html

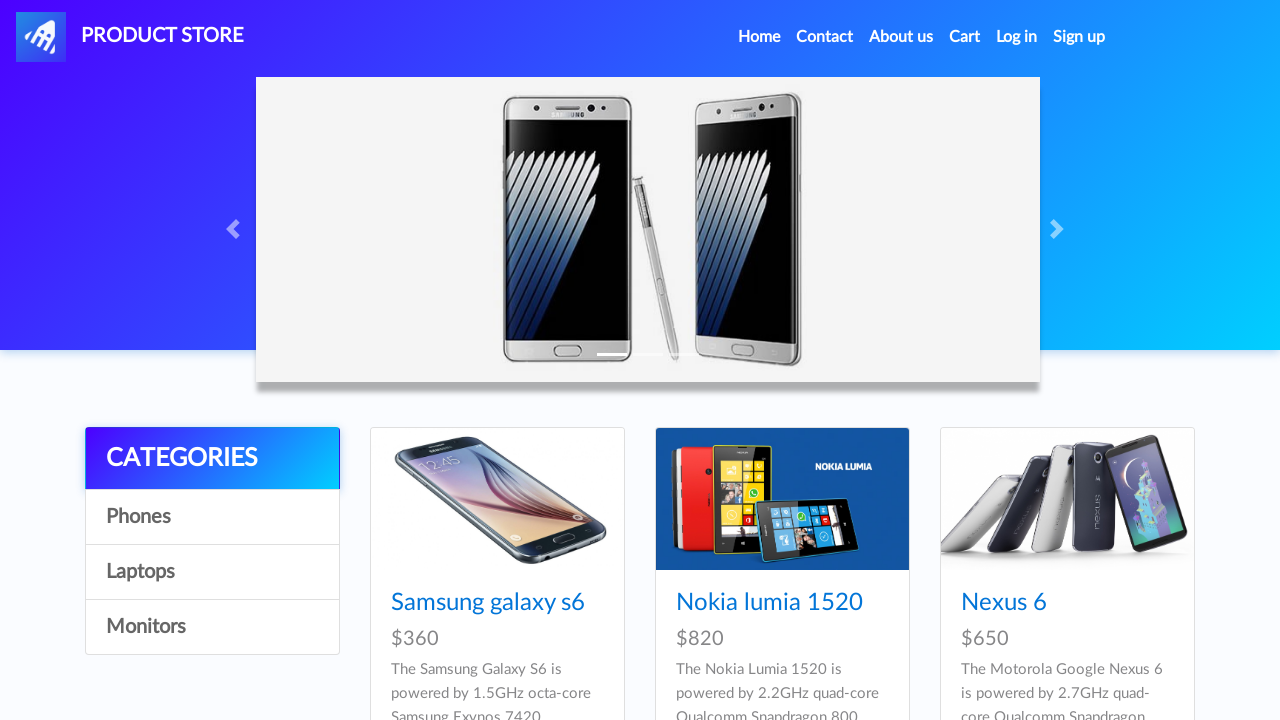

Clicked Sign Up button in navigation at (1079, 37) on xpath=/html[1]/body[1]/nav[1]/div[1]/ul[1]/li[8]/a[1]
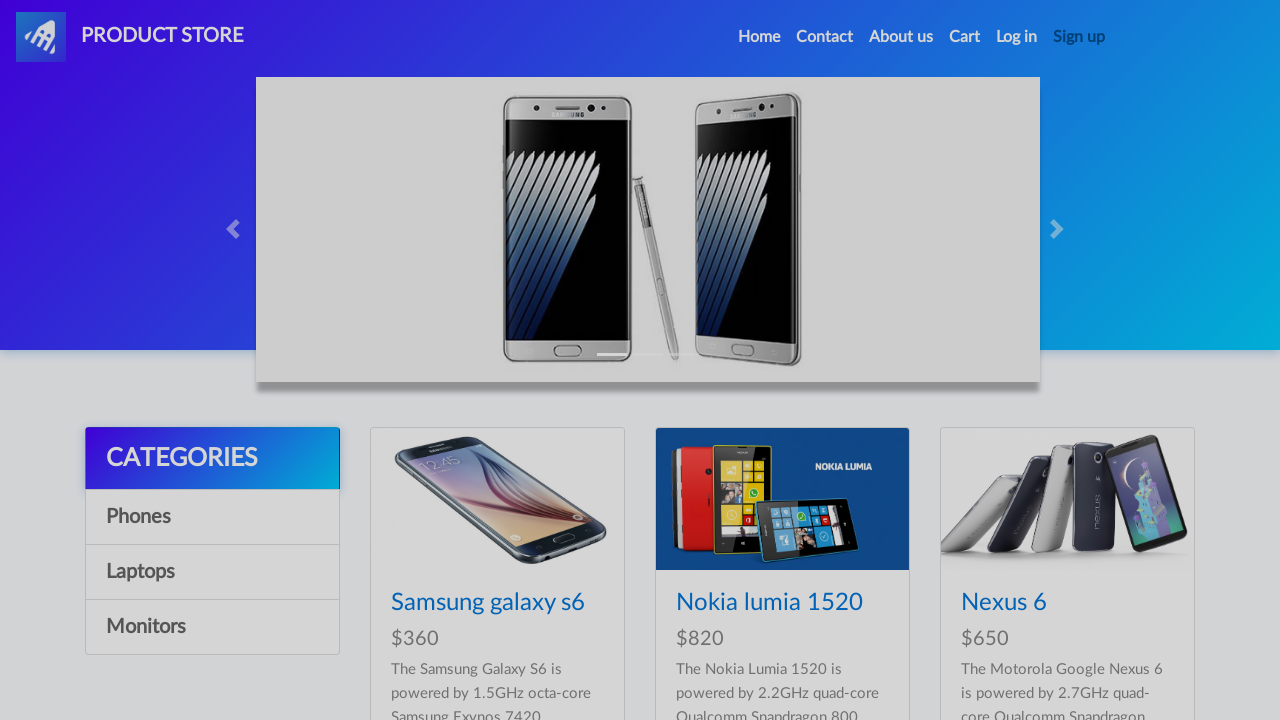

Sign-up modal became visible
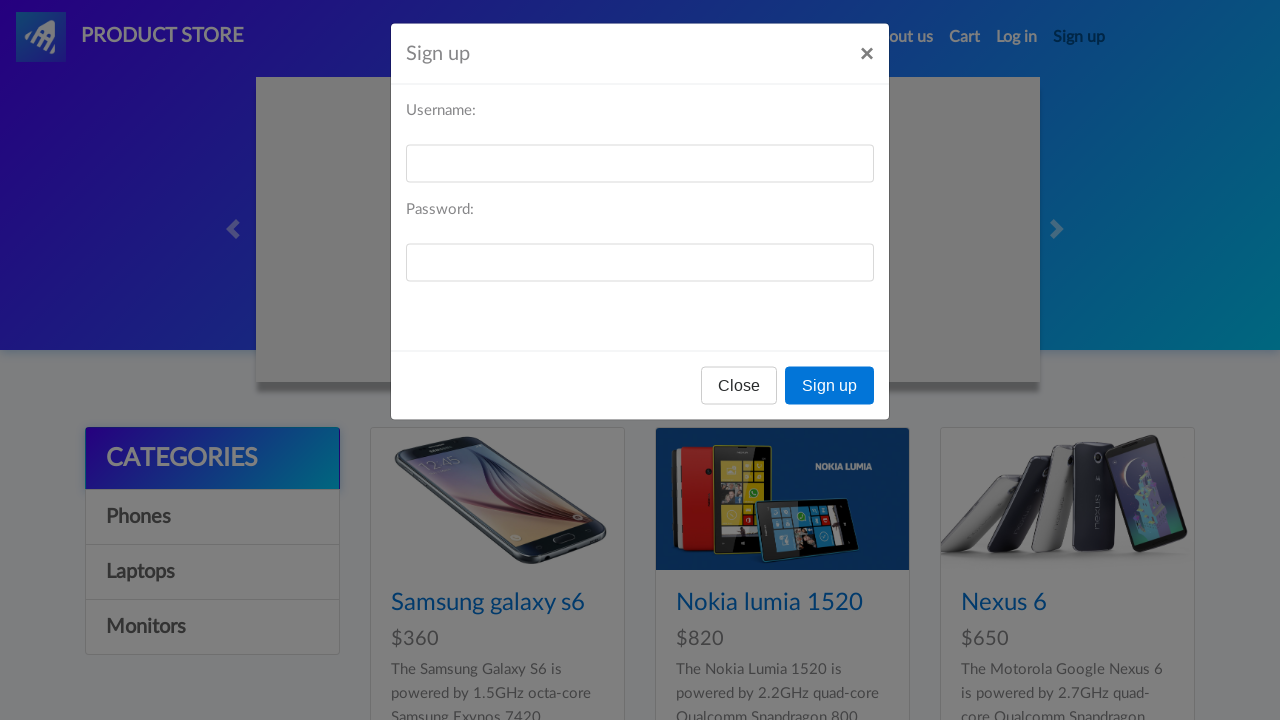

Clicked Close button in the sign-up modal at (739, 393) on xpath=//div[@id='signInModal']//button[contains(text(),'Close')]
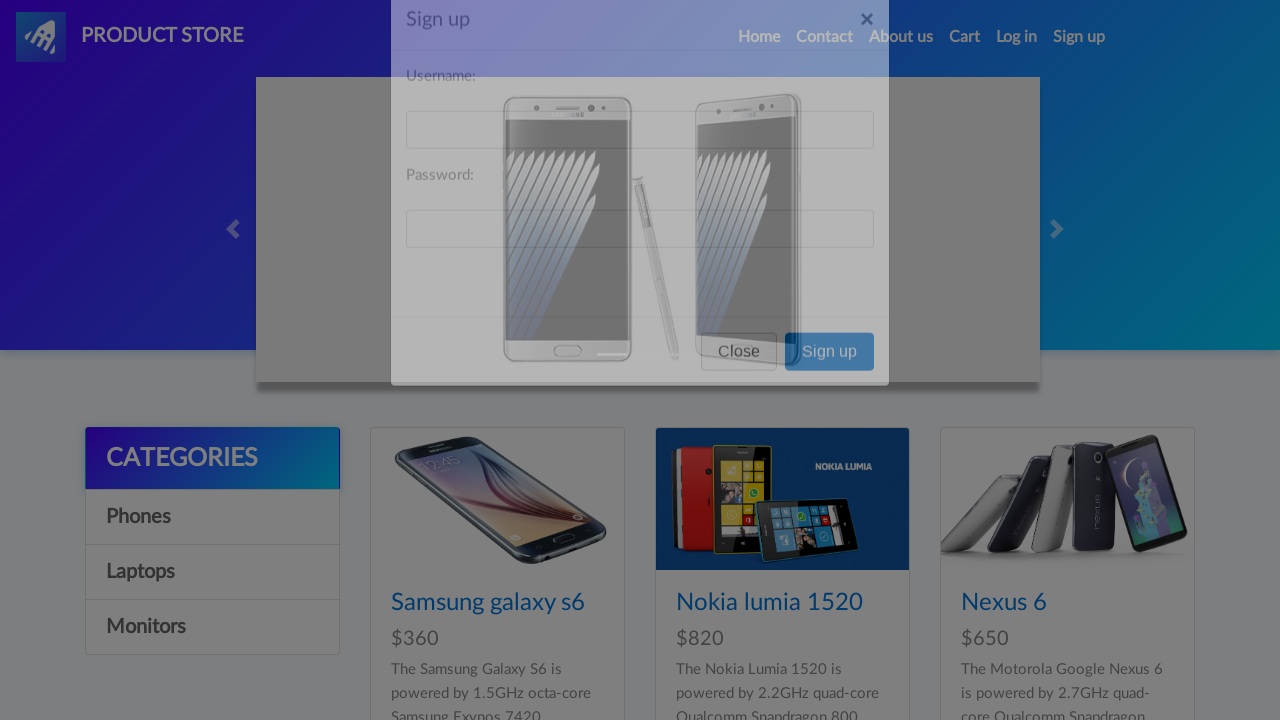

Sign-up modal was successfully closed and is now hidden
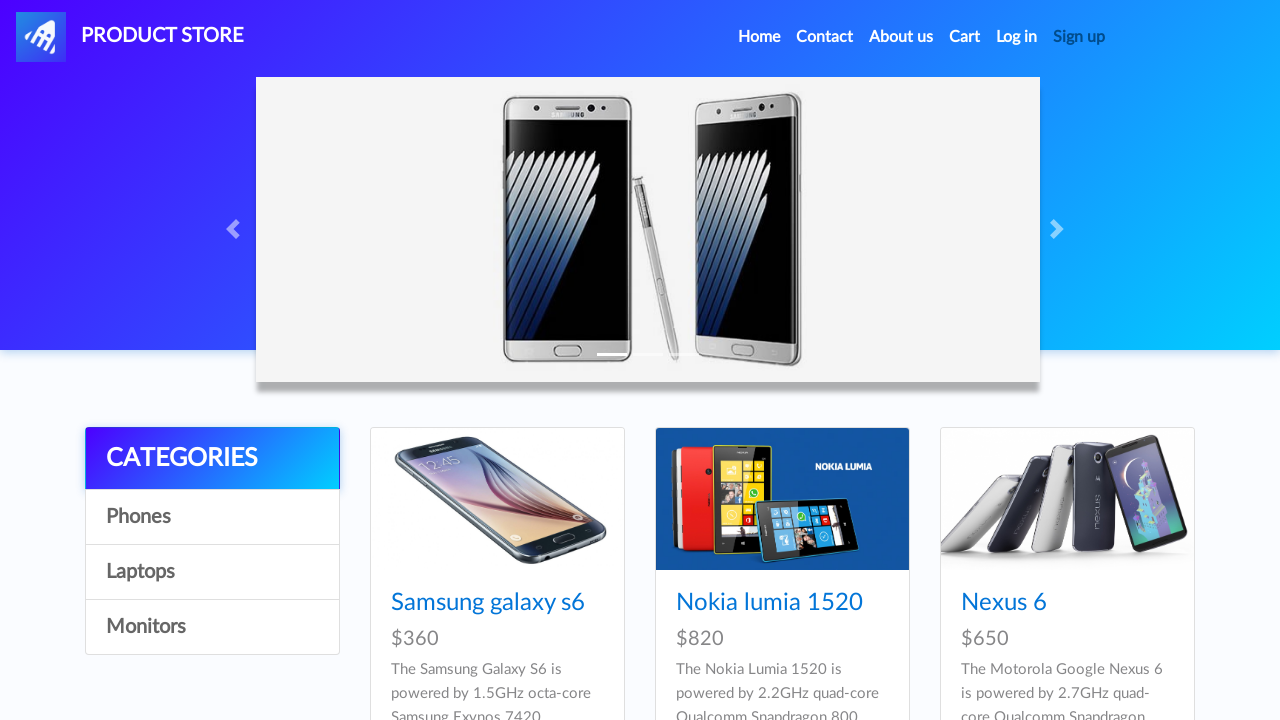

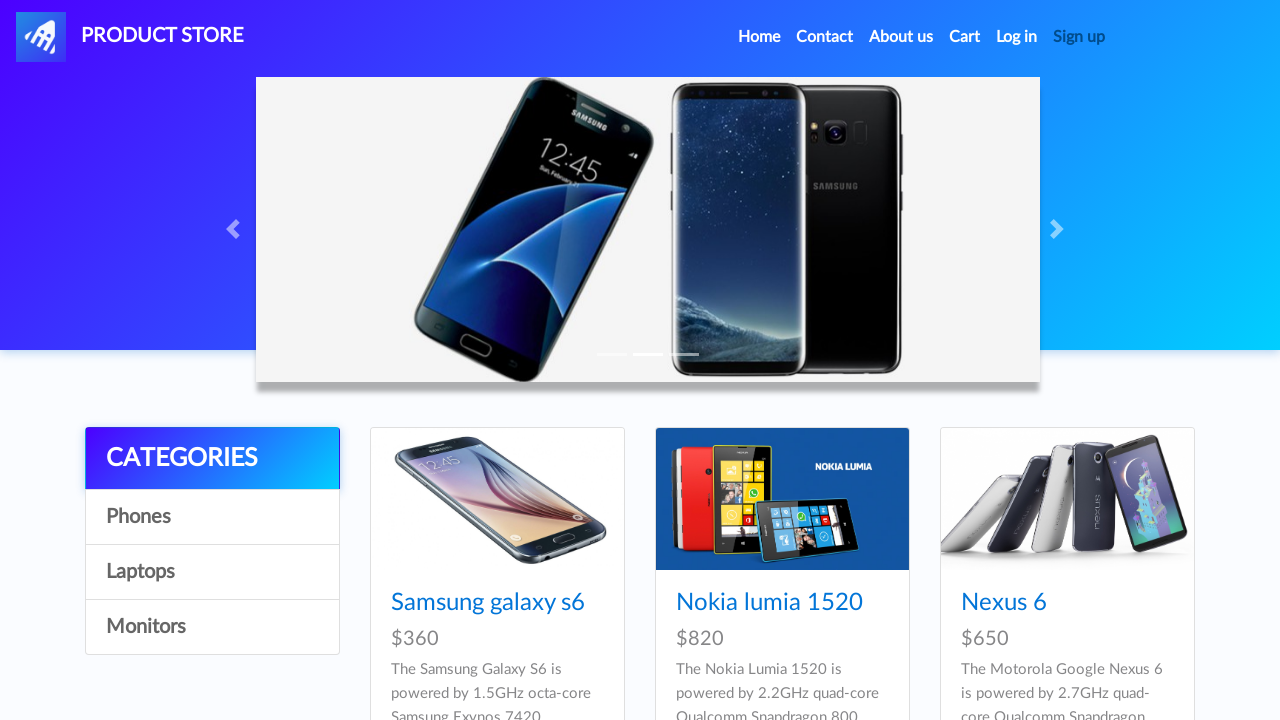